Tests a form submission by extracting a hidden attribute value, calculating a mathematical result based on that value, filling in the answer, checking two checkboxes, and submitting the form.

Starting URL: https://suninjuly.github.io/get_attribute.html

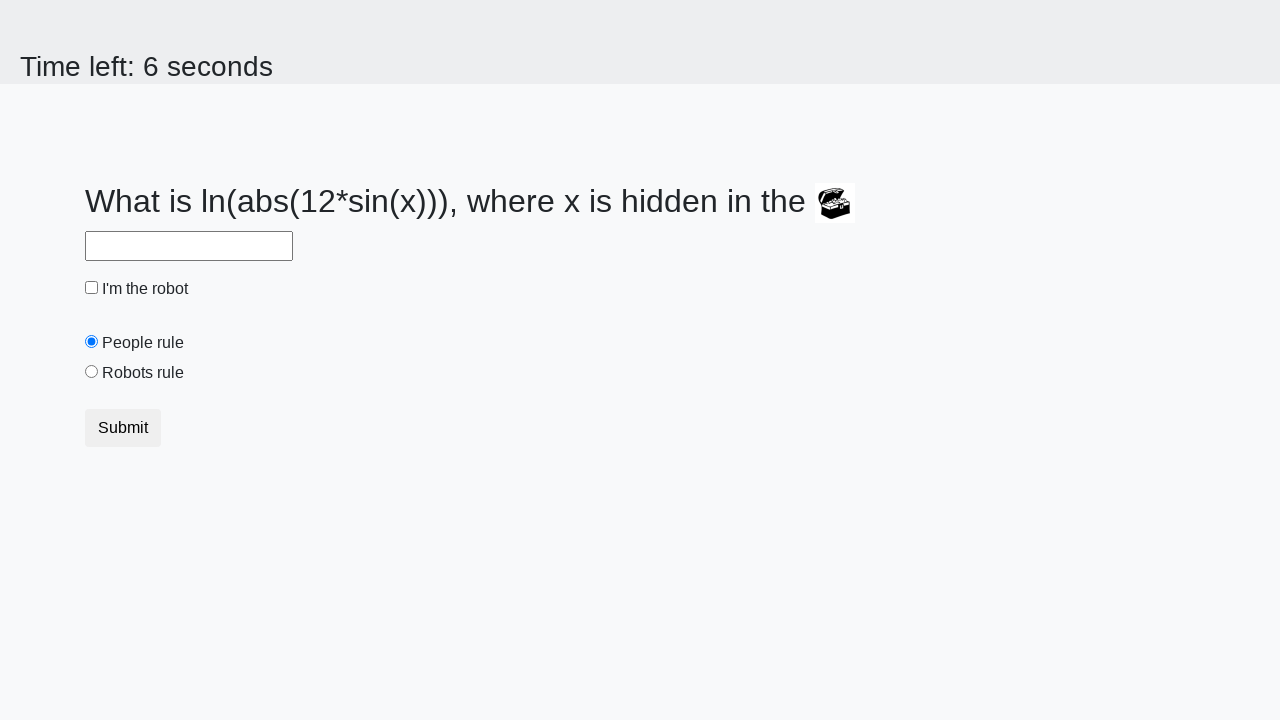

Extracted hidden 'valuex' attribute from treasure element
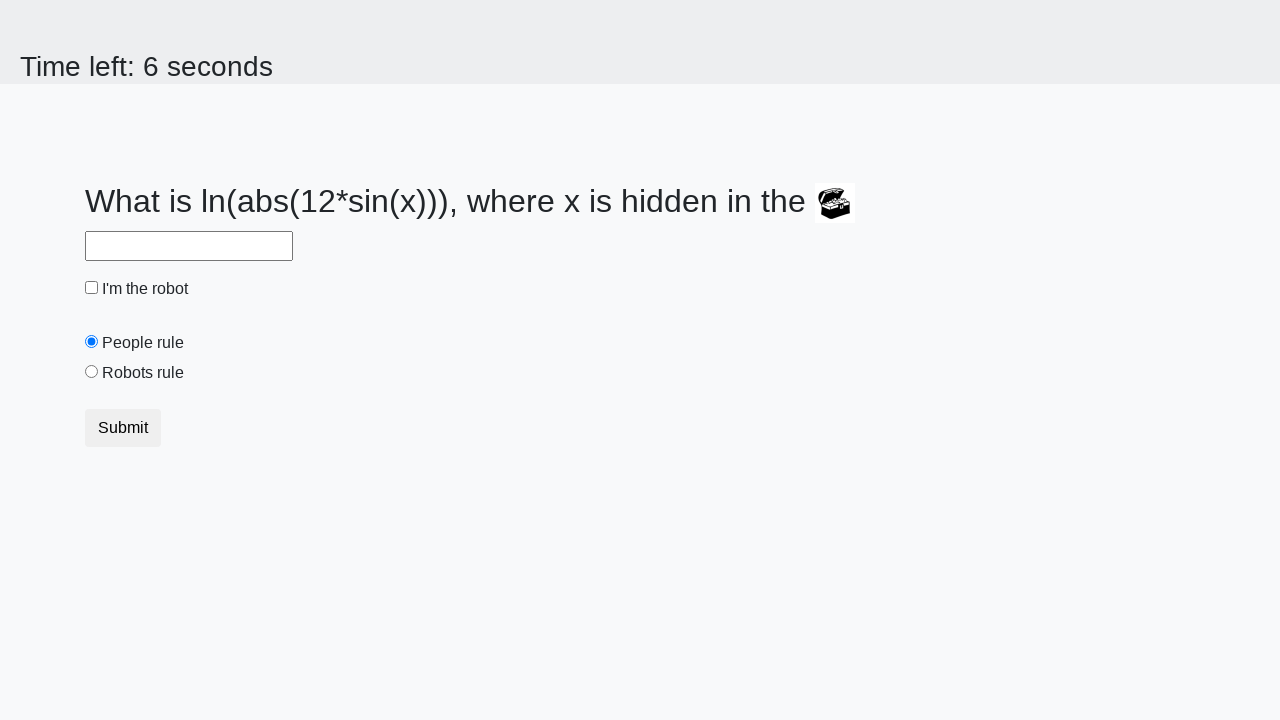

Calculated mathematical result using formula log(abs(12*sin(x)))
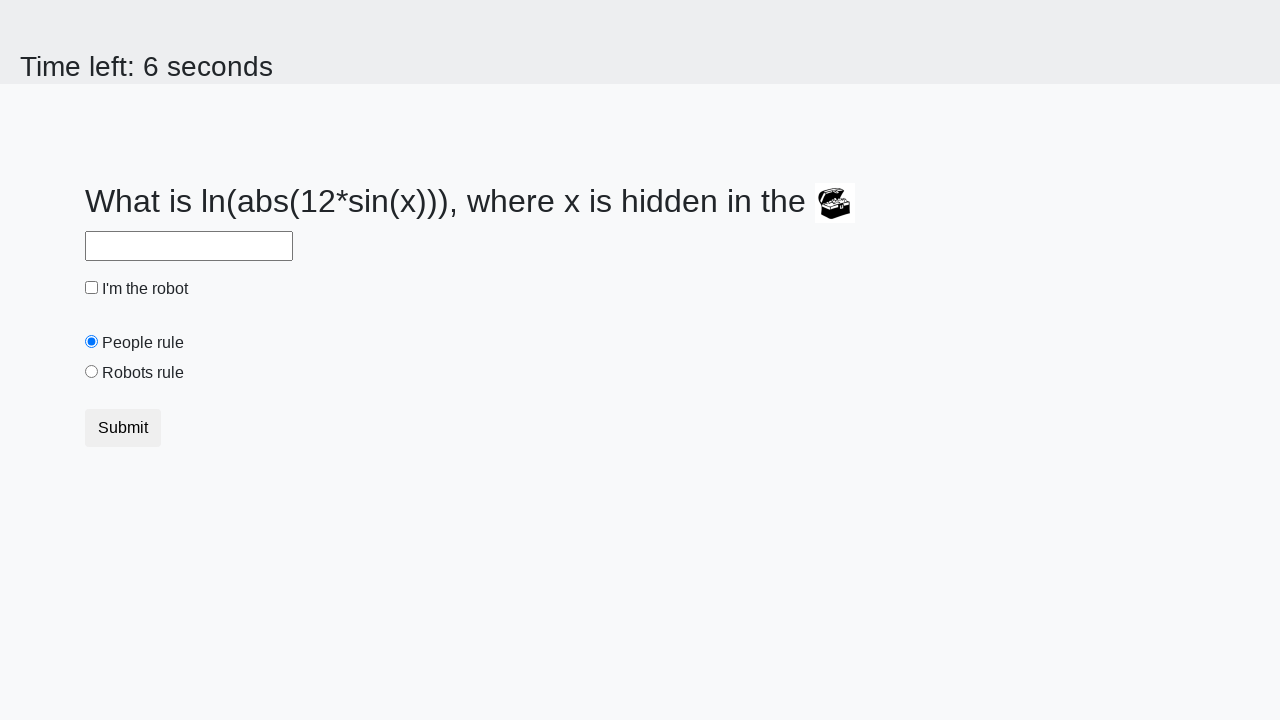

Filled answer field with calculated result on #answer
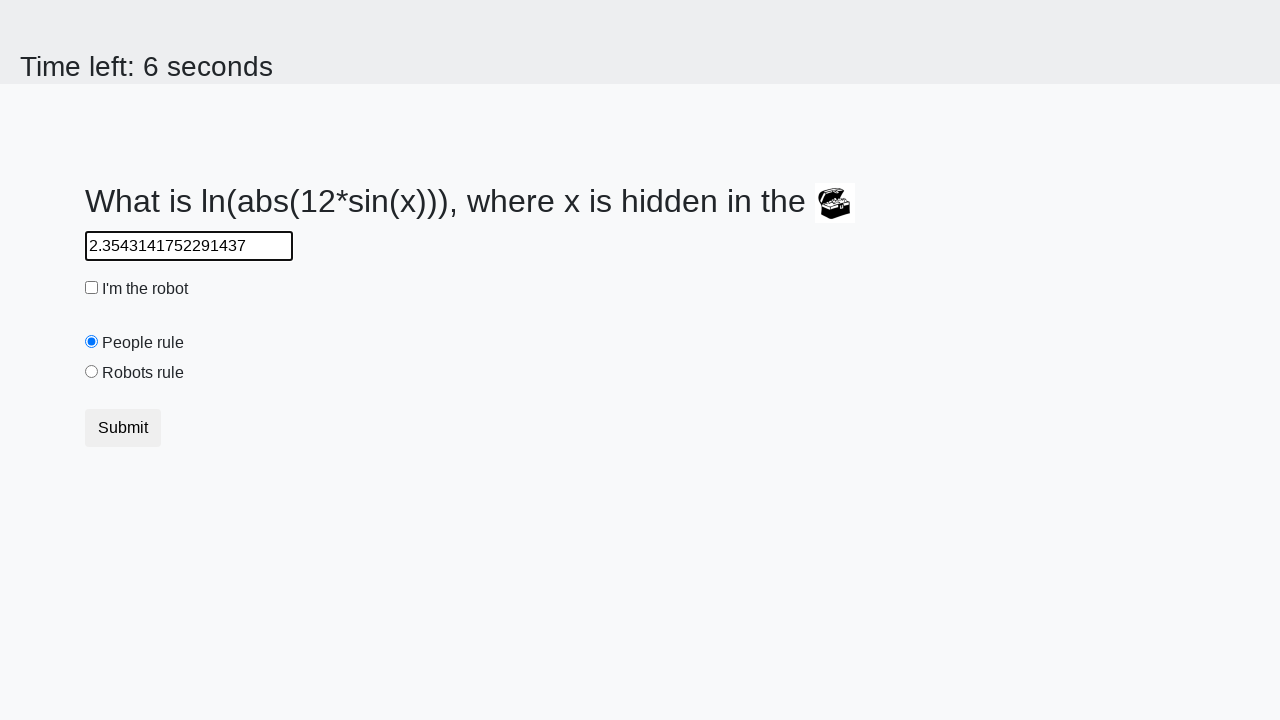

Checked robot checkbox at (92, 288) on #robotCheckbox
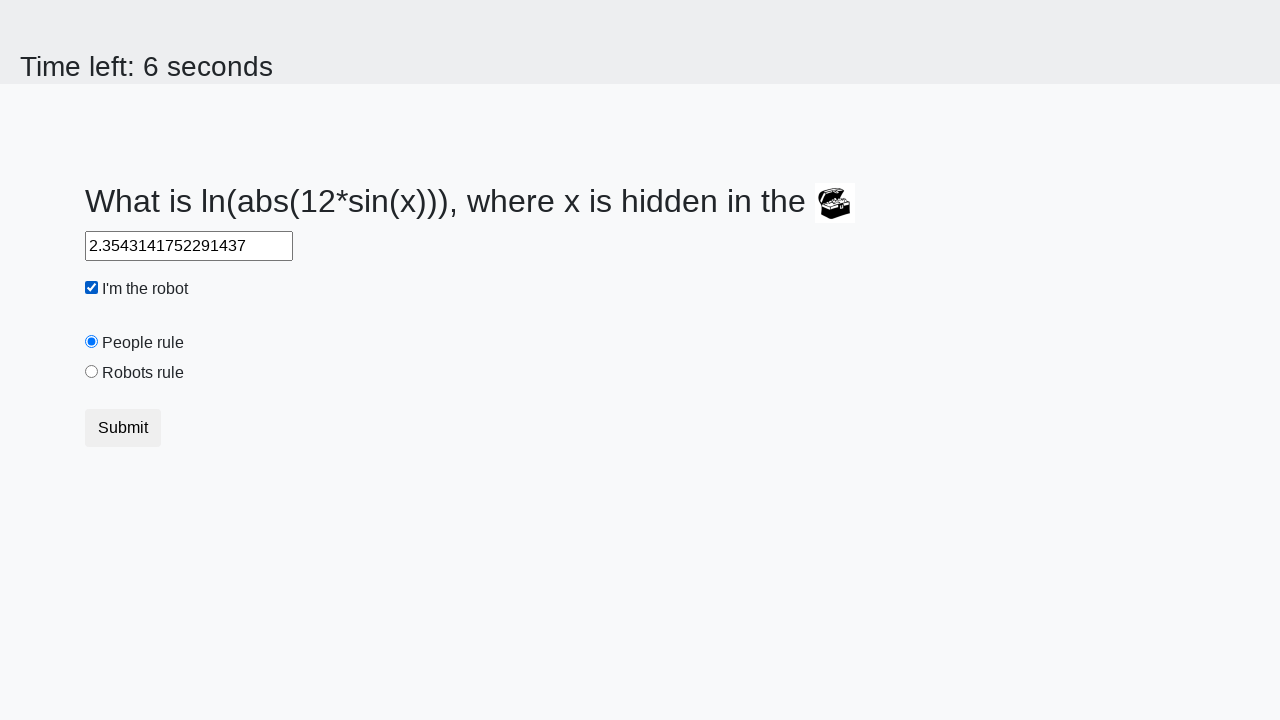

Checked robots rule checkbox at (92, 372) on #robotsRule
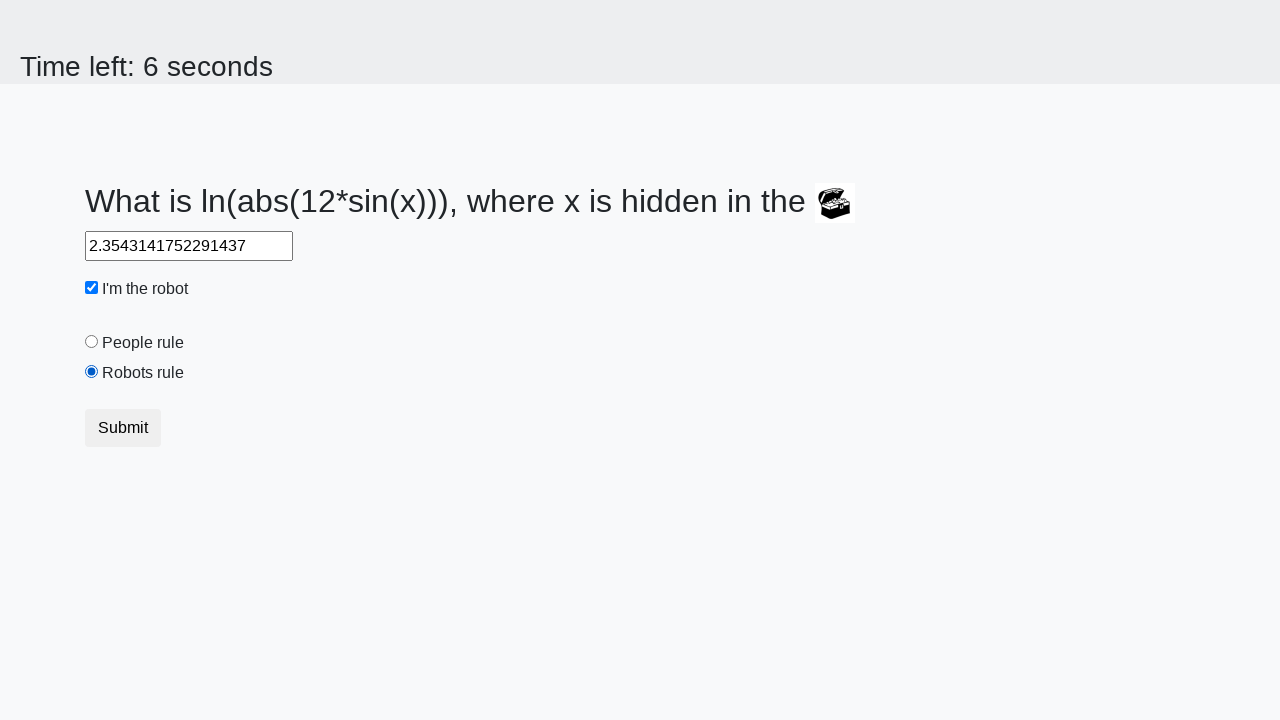

Clicked Submit button at (123, 428) on xpath=//button[text()='Submit']
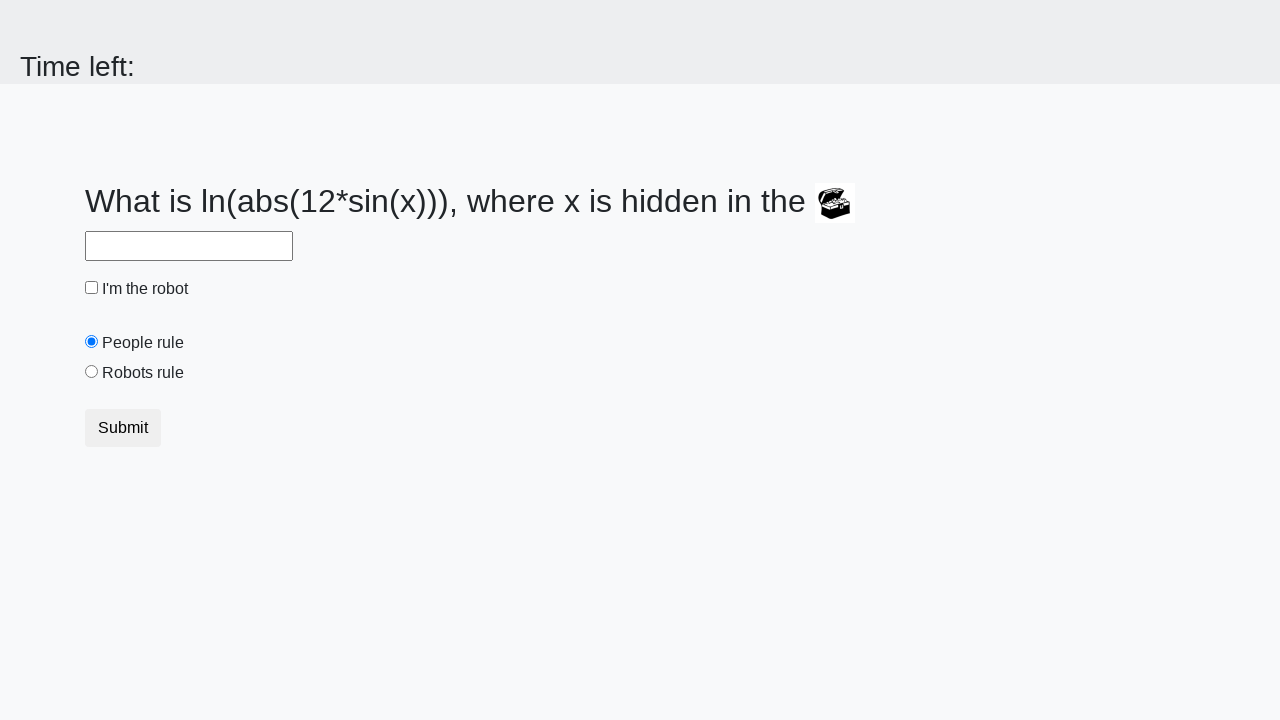

Waited 2 seconds for form submission to complete
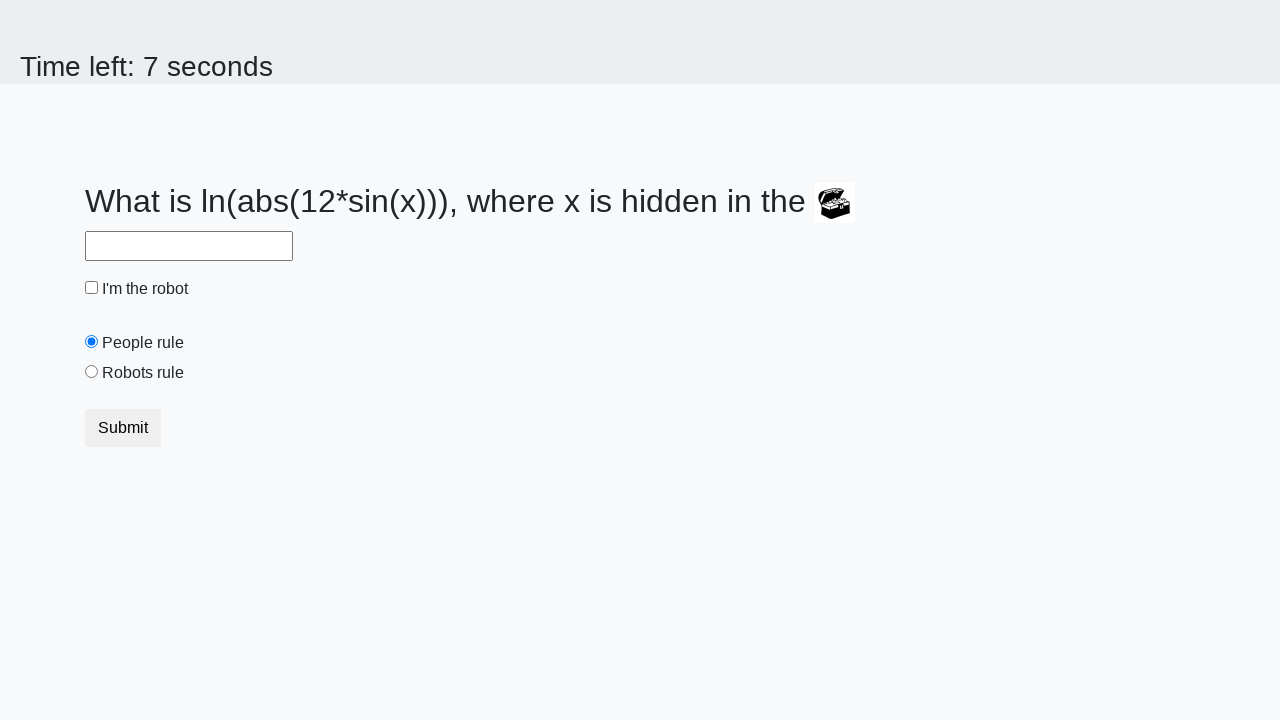

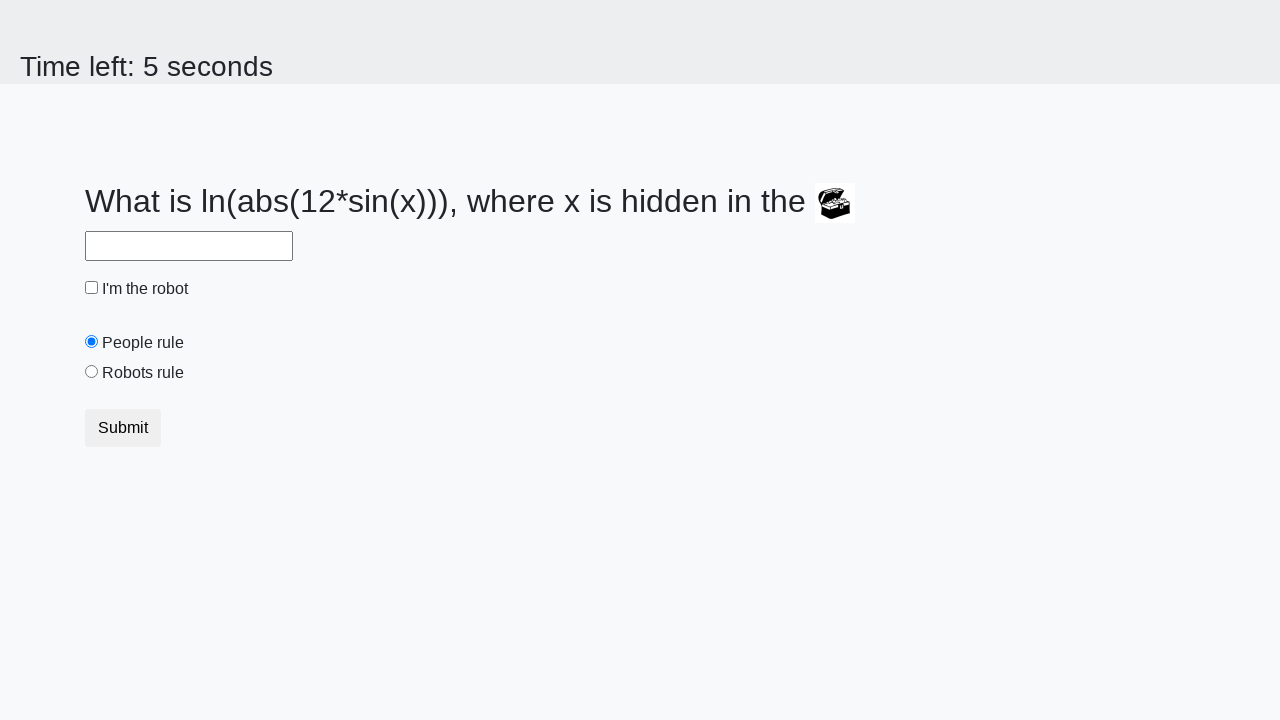